Tests right-click context menu functionality by right-clicking on an element and selecting each menu option (Edit, Cut, Copy, Paste, Delete, Quit), handling the alert popup for each selection

Starting URL: https://swisnl.github.io/jQuery-contextMenu/demo.html

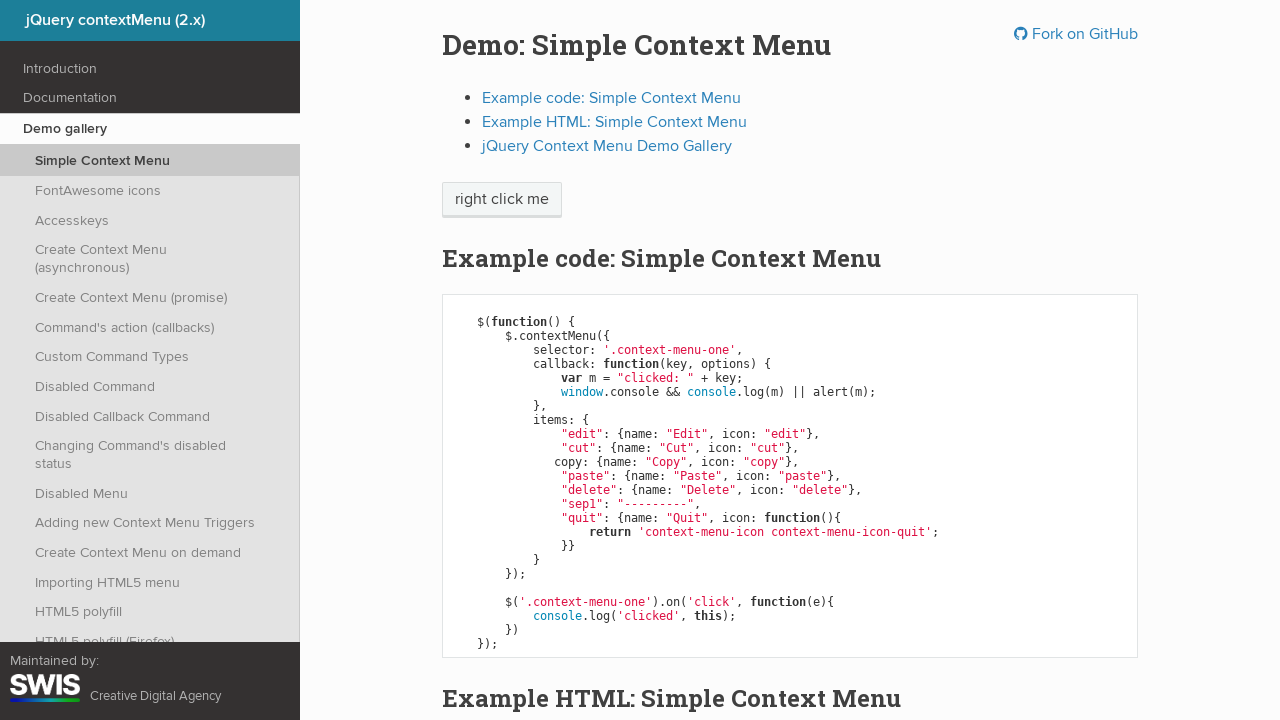

Located the 'right click me' element
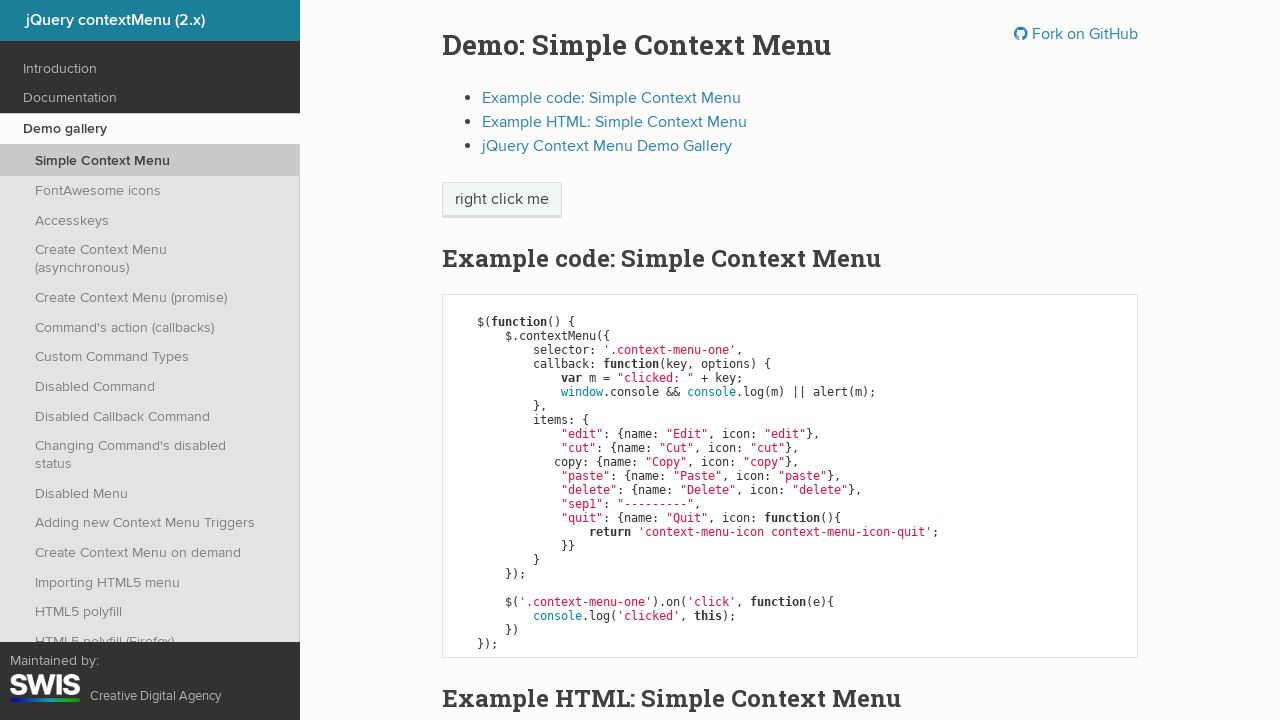

Right-clicked on the target element at (502, 200) on xpath=//span[text()='right click me']
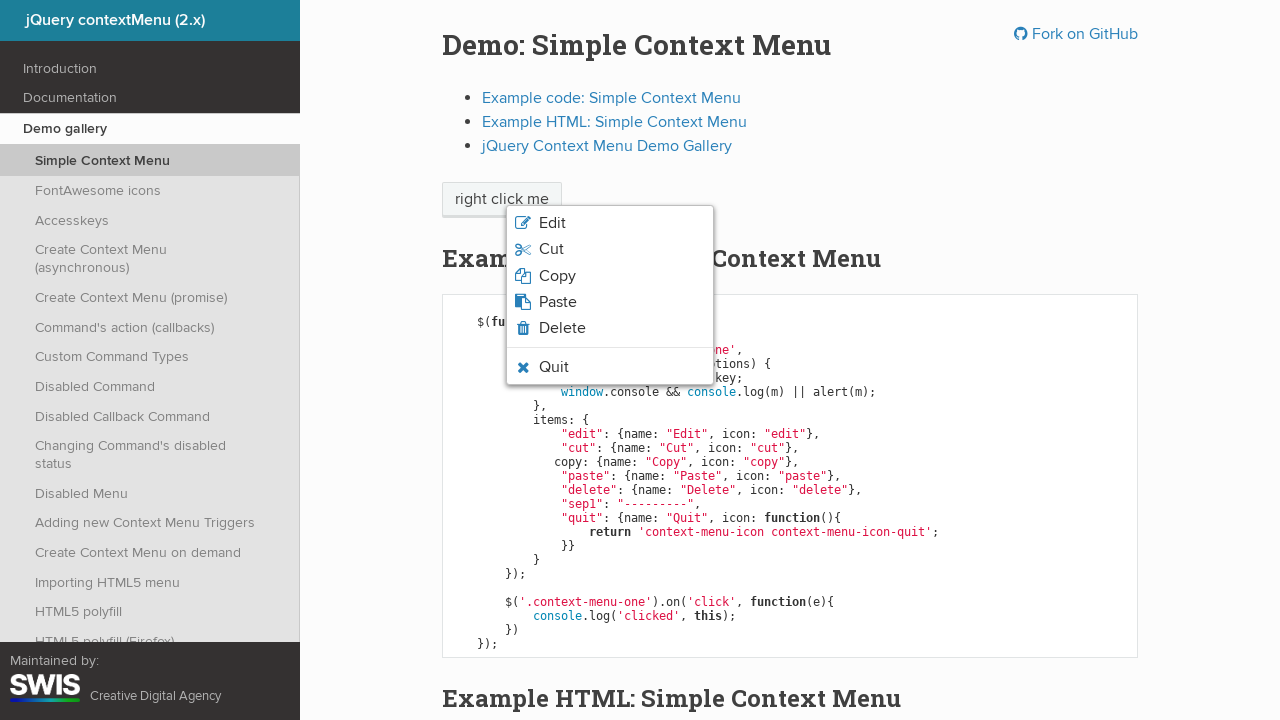

Clicked 'Edit' option from context menu at (552, 223) on xpath=//ul[@class='context-menu-list context-menu-root']/li/span >> internal:has
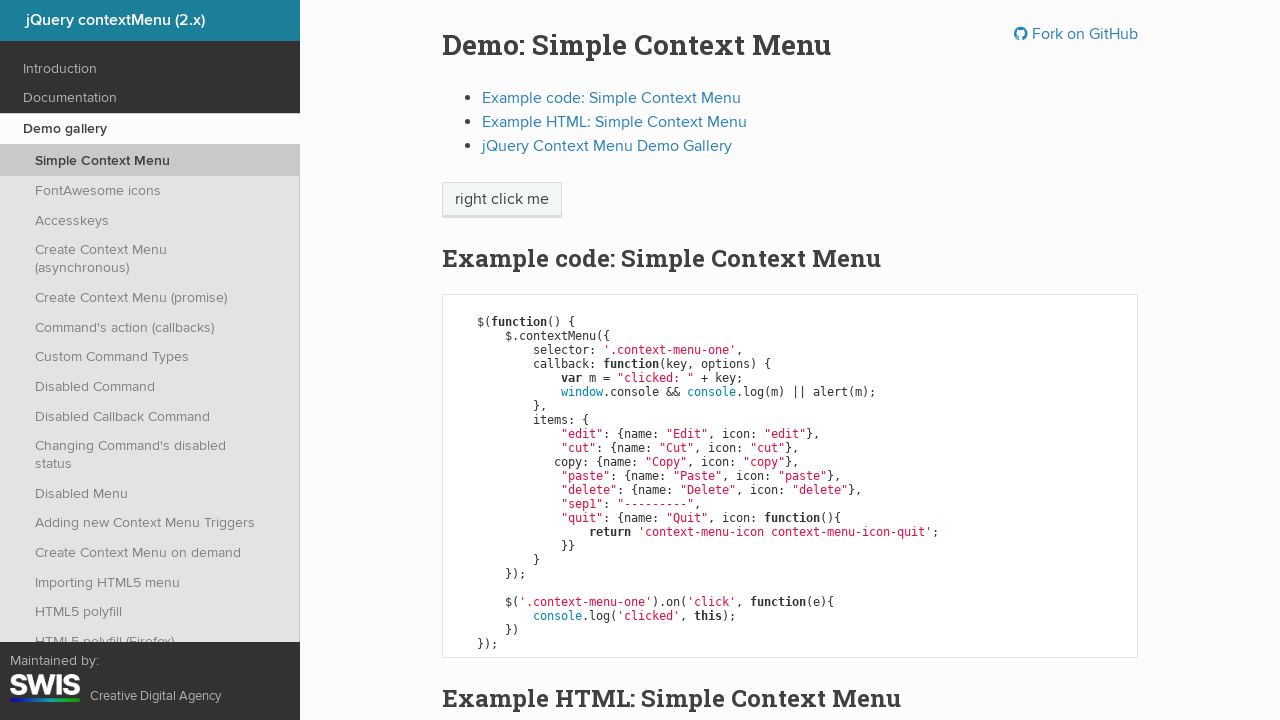

Accepted alert dialog for Edit option
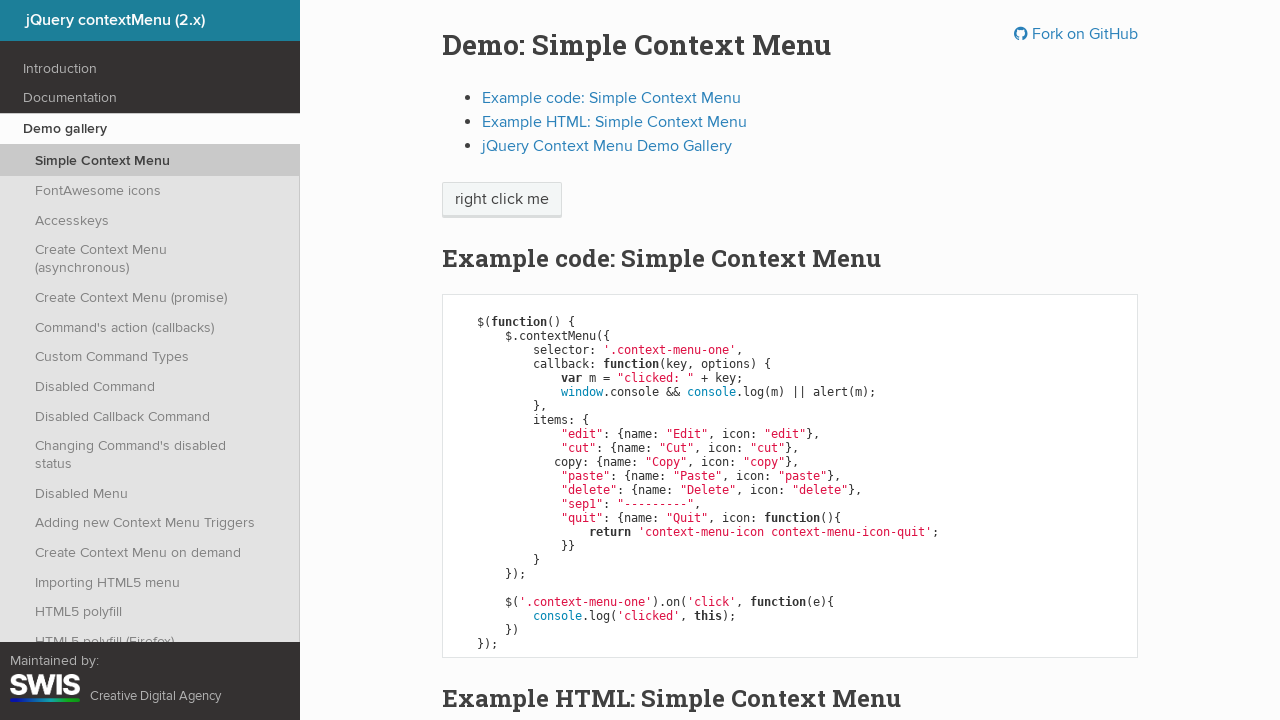

Right-clicked on the target element at (502, 200) on xpath=//span[text()='right click me']
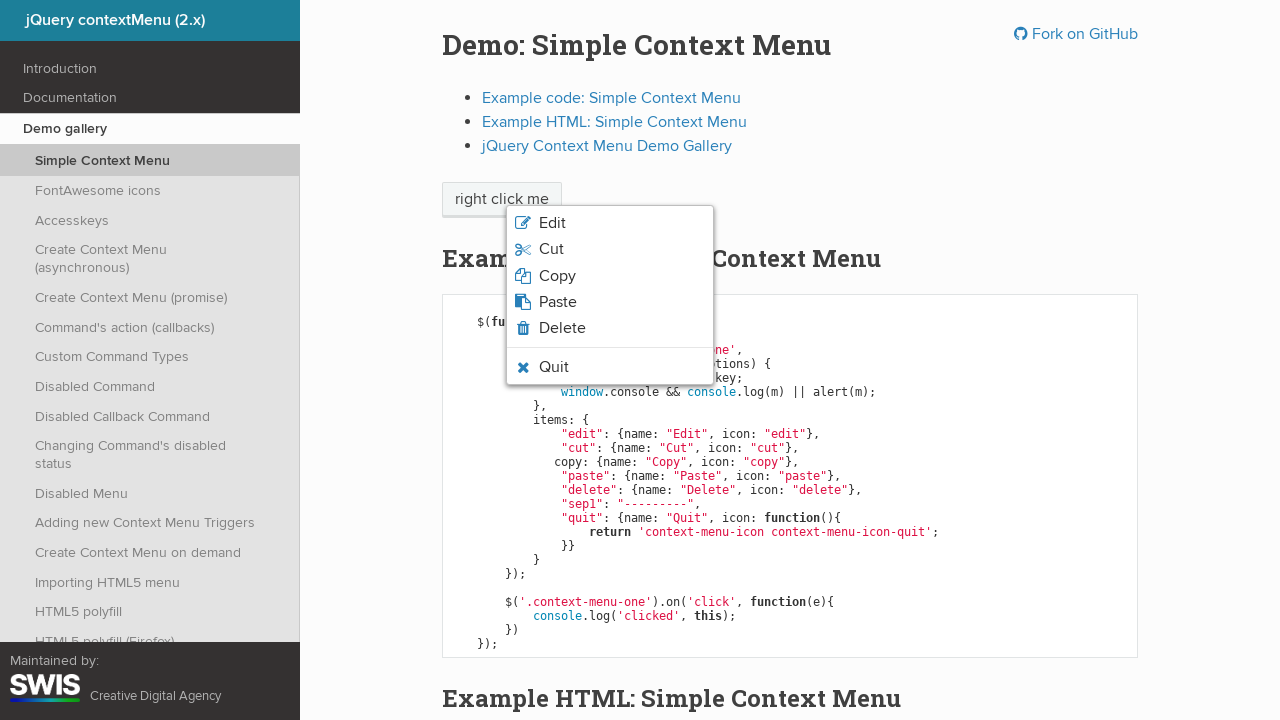

Clicked 'Cut' option from context menu at (551, 249) on xpath=//ul[@class='context-menu-list context-menu-root']/li/span >> internal:has
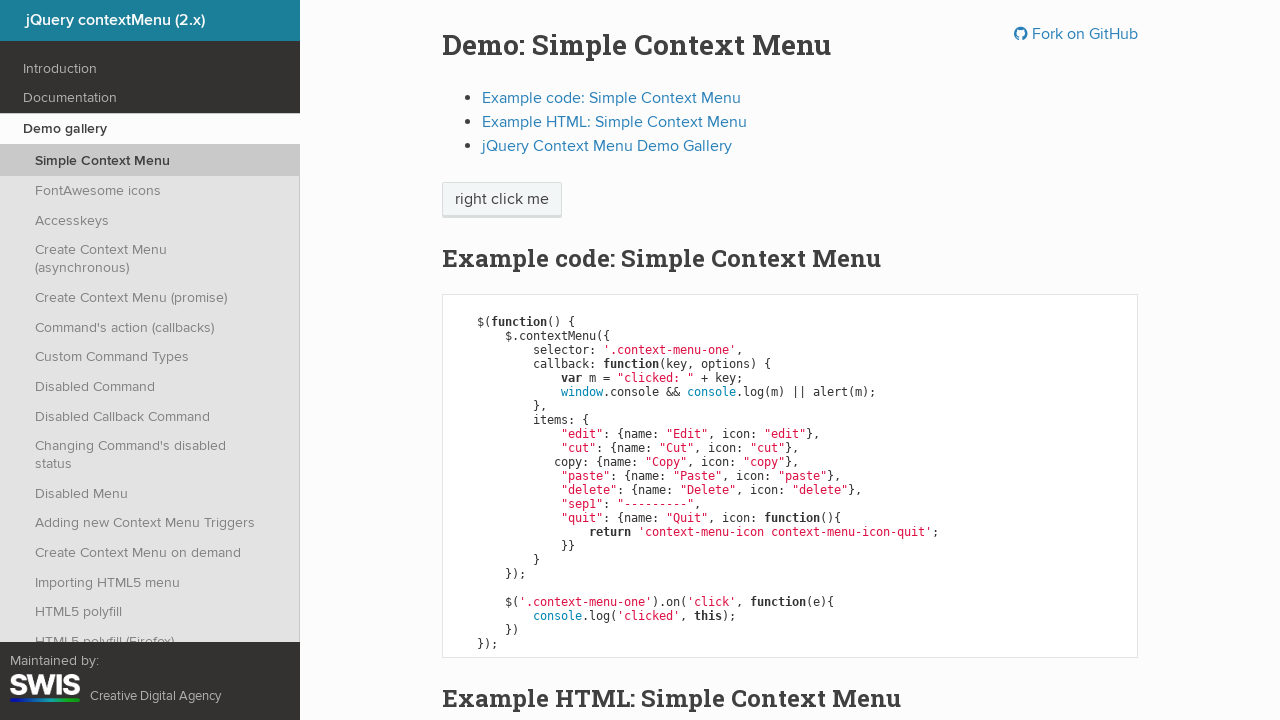

Accepted alert dialog for Cut option
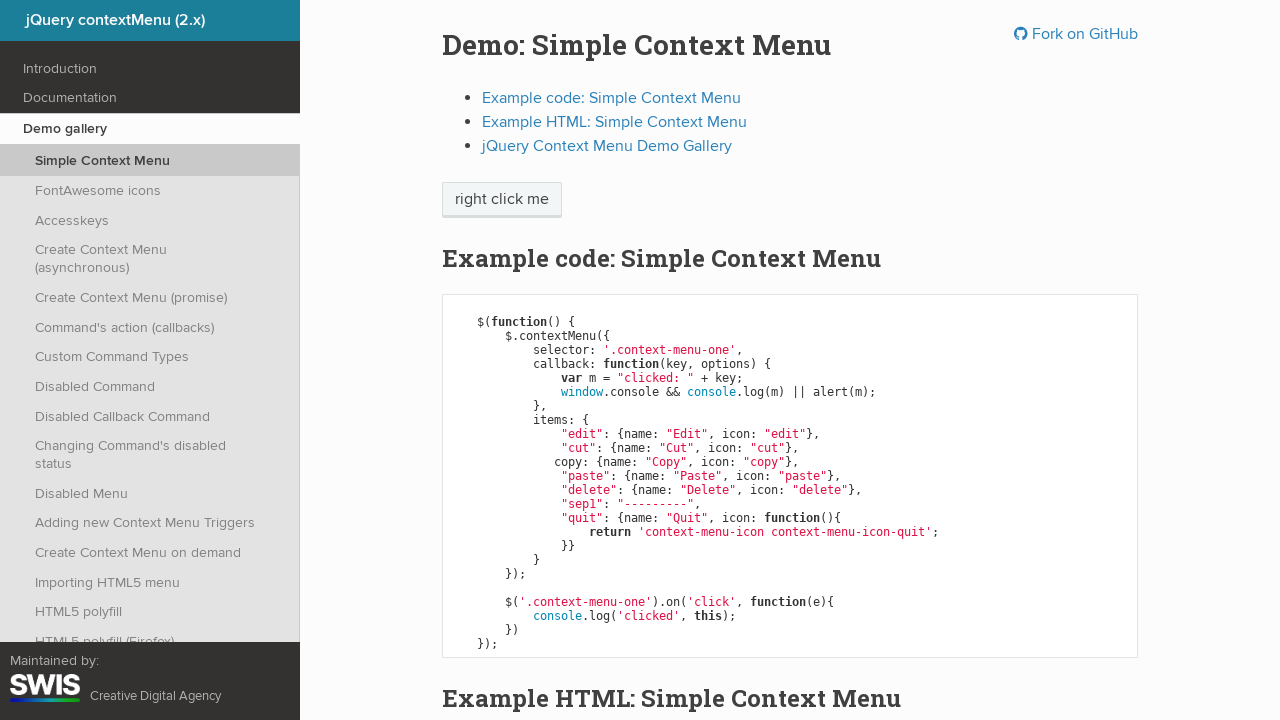

Right-clicked on the target element at (502, 200) on xpath=//span[text()='right click me']
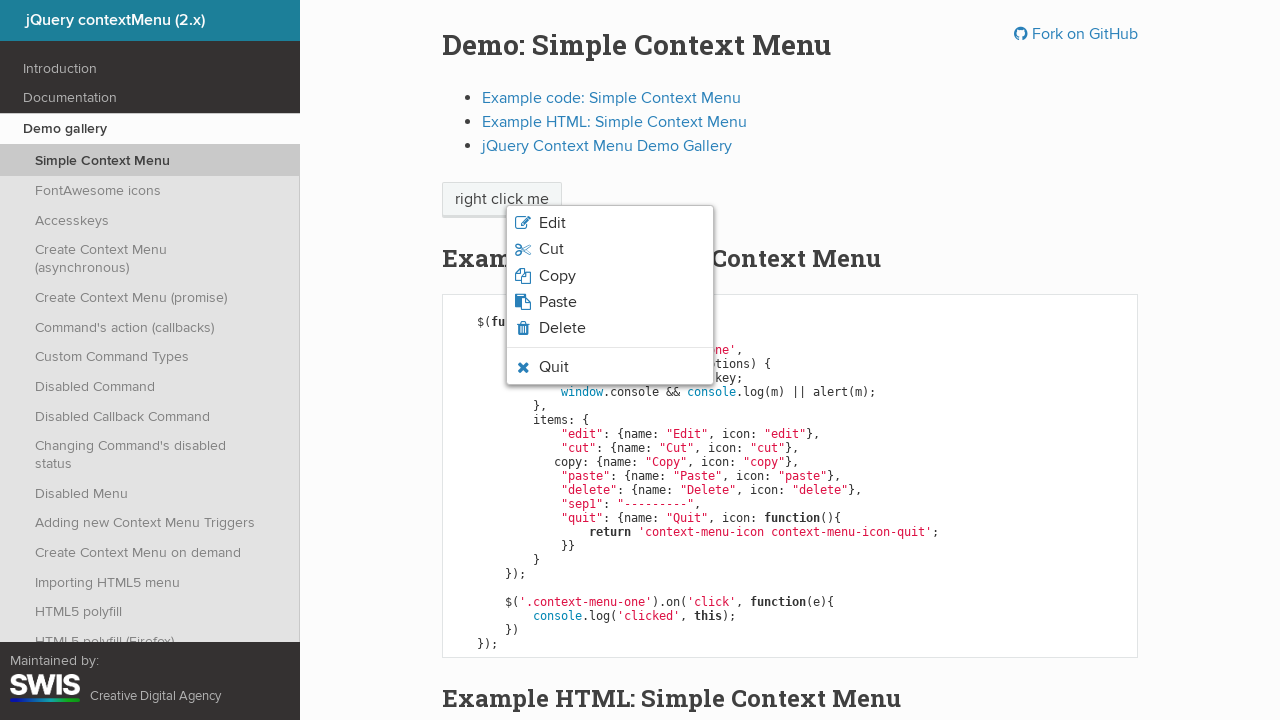

Clicked 'Copy' option from context menu at (557, 276) on xpath=//ul[@class='context-menu-list context-menu-root']/li/span >> internal:has
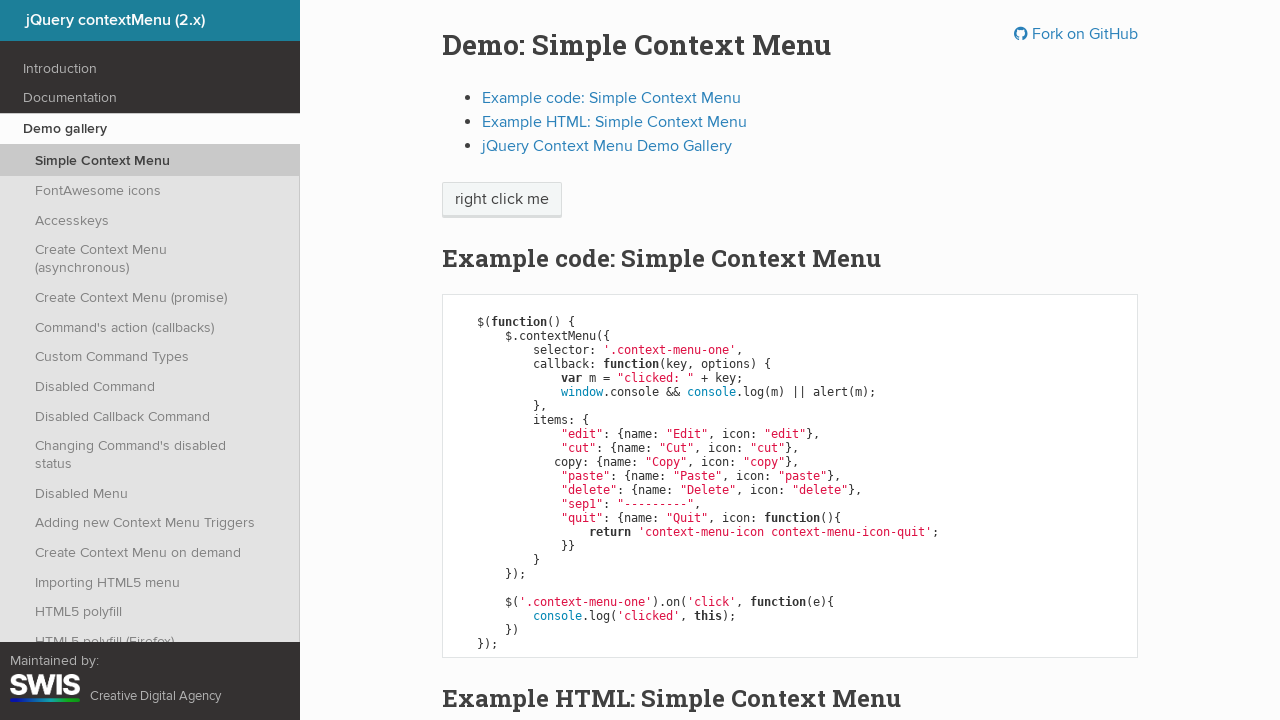

Accepted alert dialog for Copy option
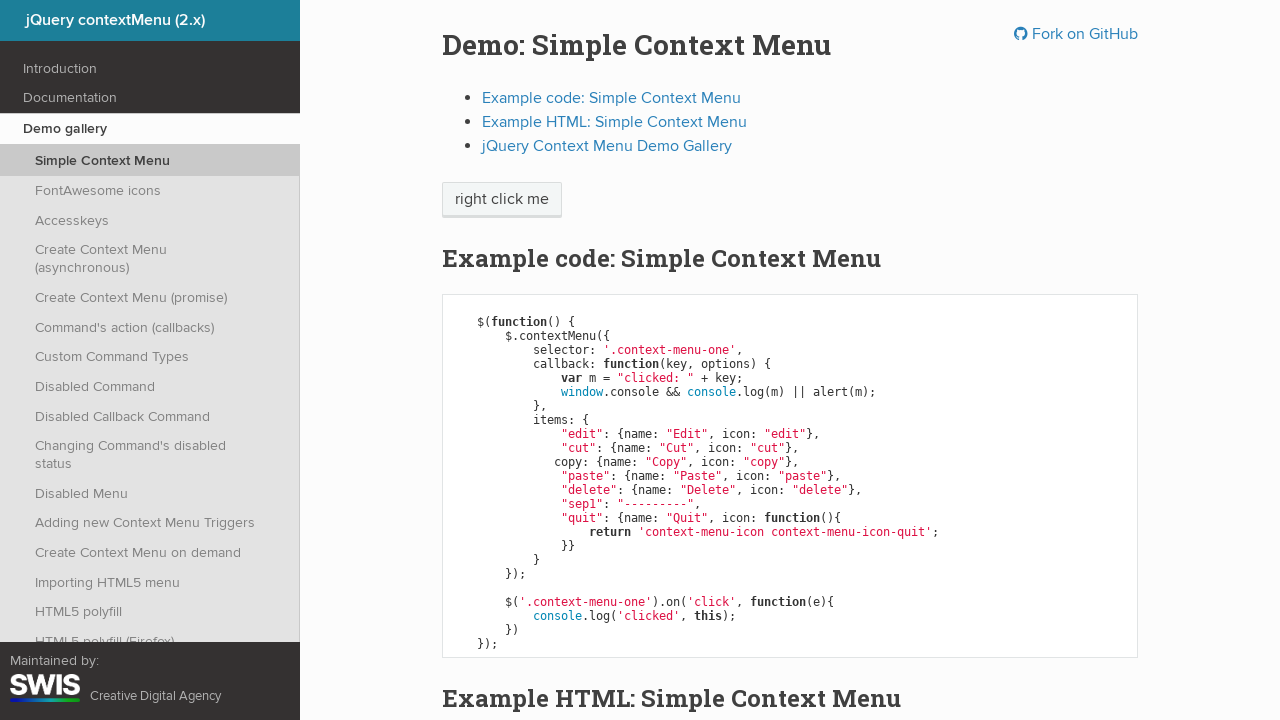

Right-clicked on the target element at (502, 200) on xpath=//span[text()='right click me']
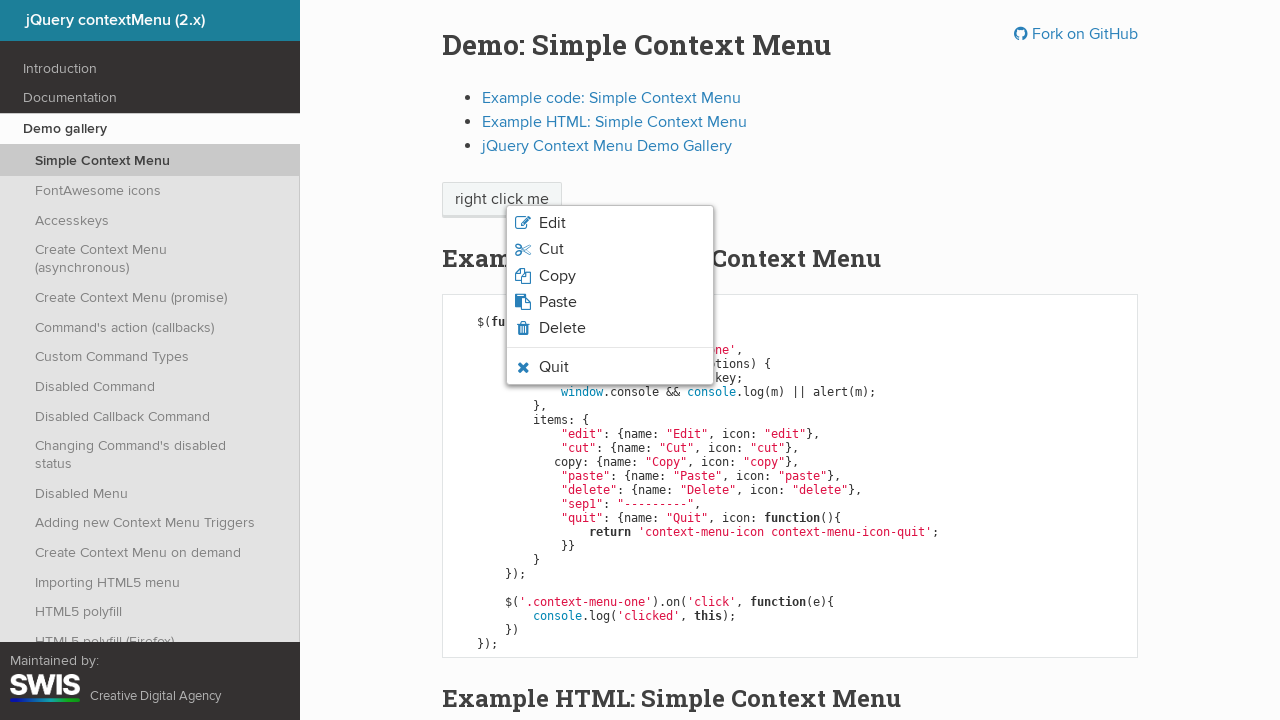

Clicked 'Paste' option from context menu at (558, 302) on xpath=//ul[@class='context-menu-list context-menu-root']/li/span >> internal:has
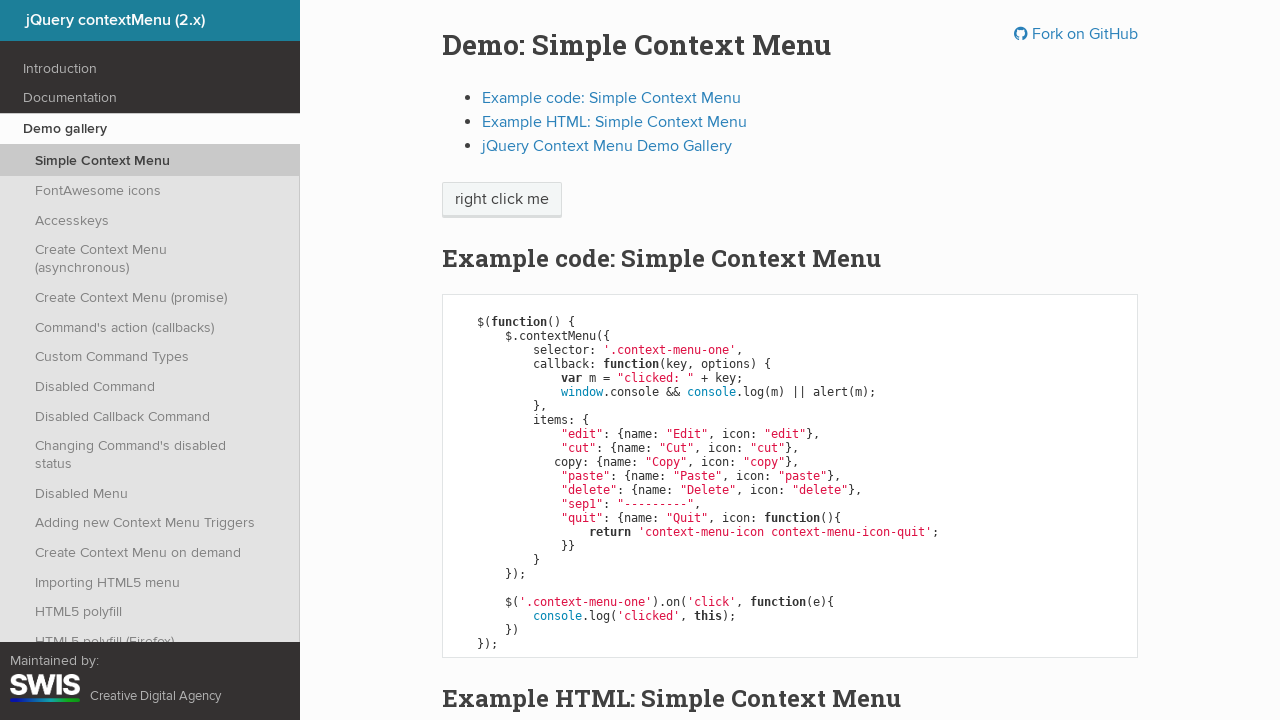

Accepted alert dialog for Paste option
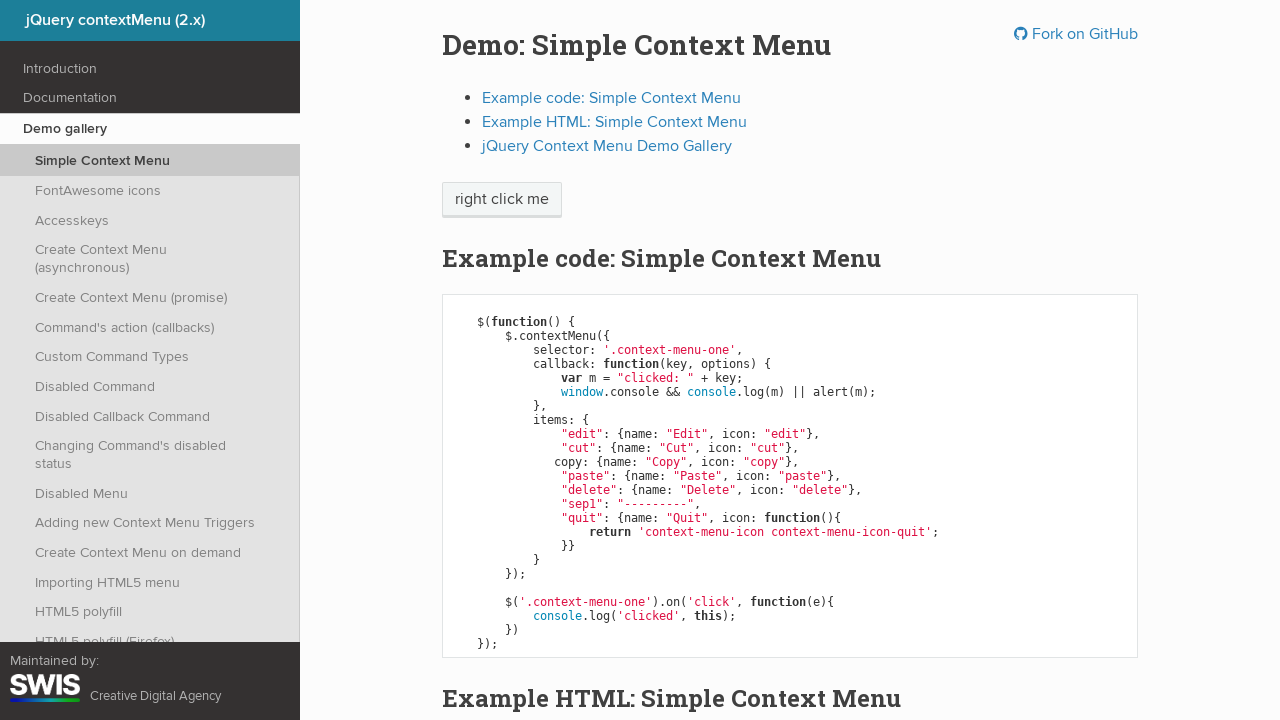

Right-clicked on the target element at (502, 200) on xpath=//span[text()='right click me']
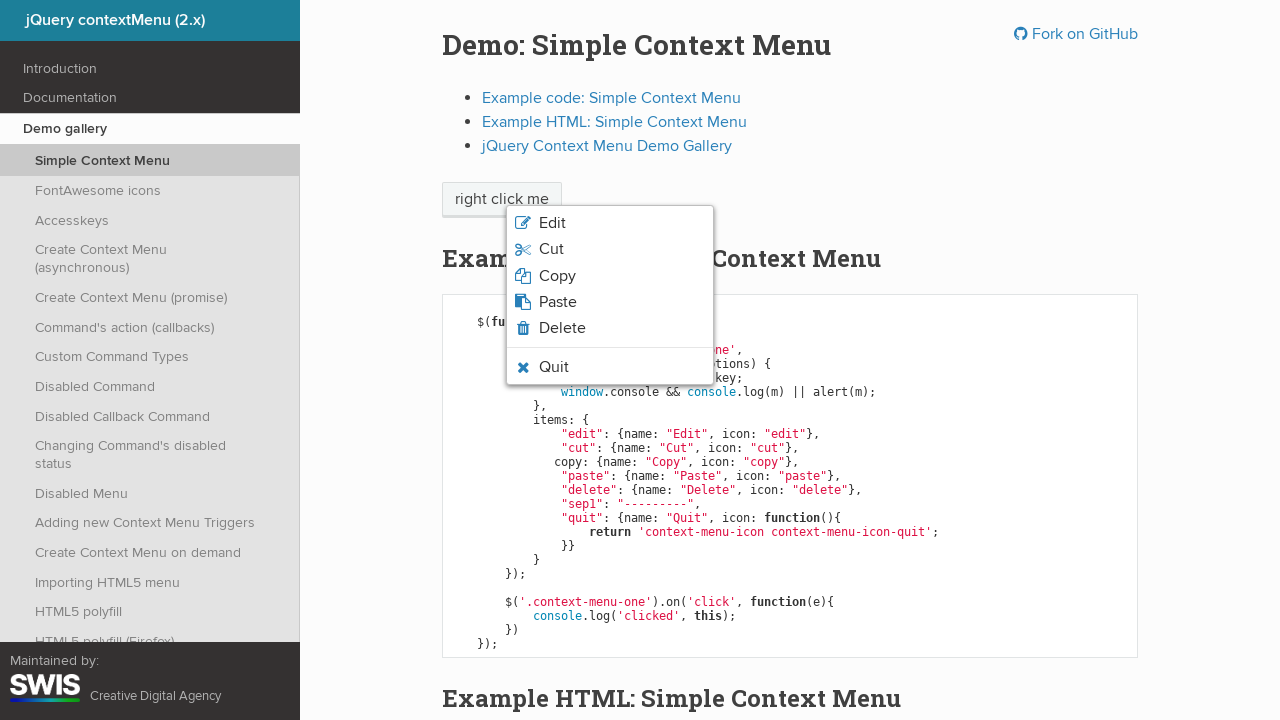

Clicked 'Delete' option from context menu at (562, 328) on xpath=//ul[@class='context-menu-list context-menu-root']/li/span >> internal:has
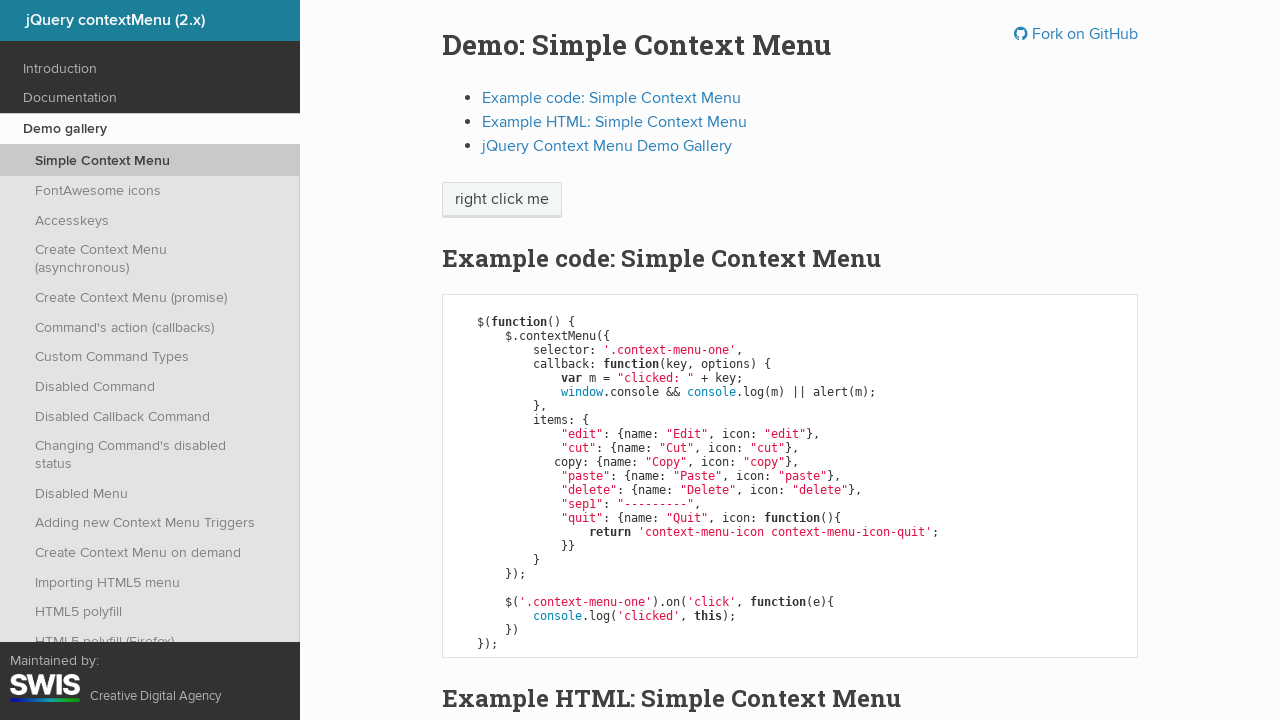

Accepted alert dialog for Delete option
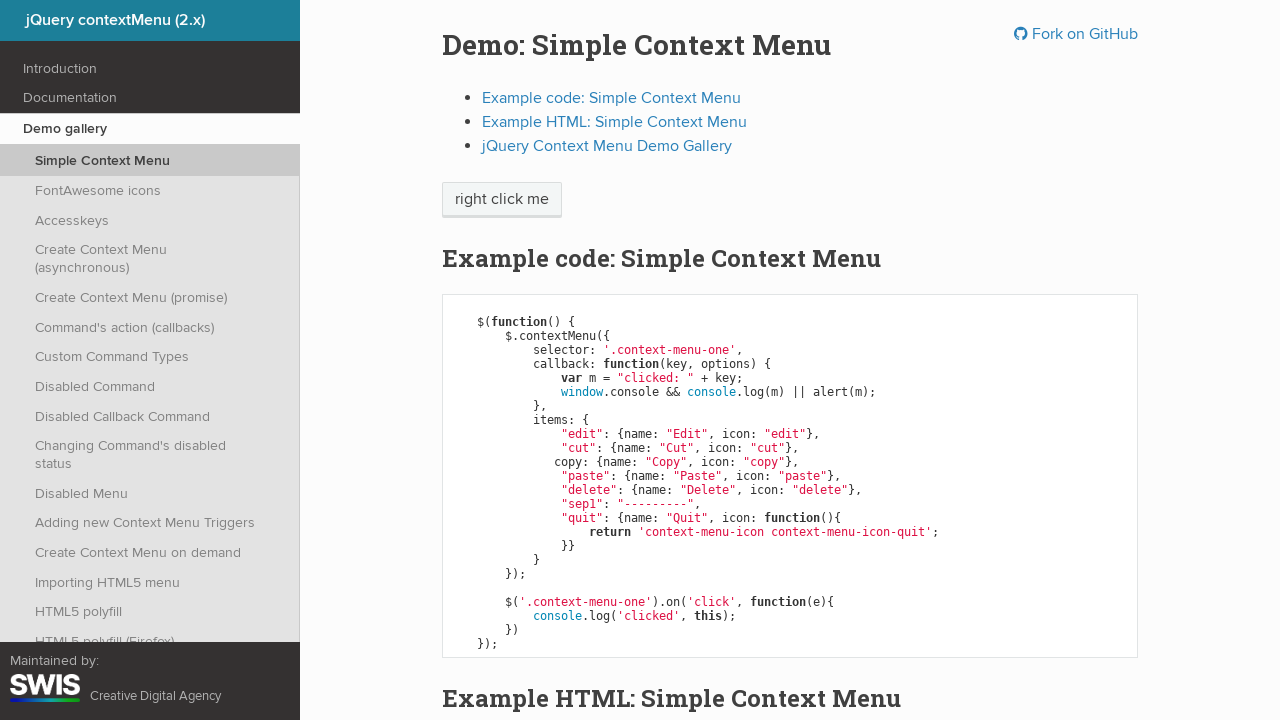

Right-clicked on the target element at (502, 200) on xpath=//span[text()='right click me']
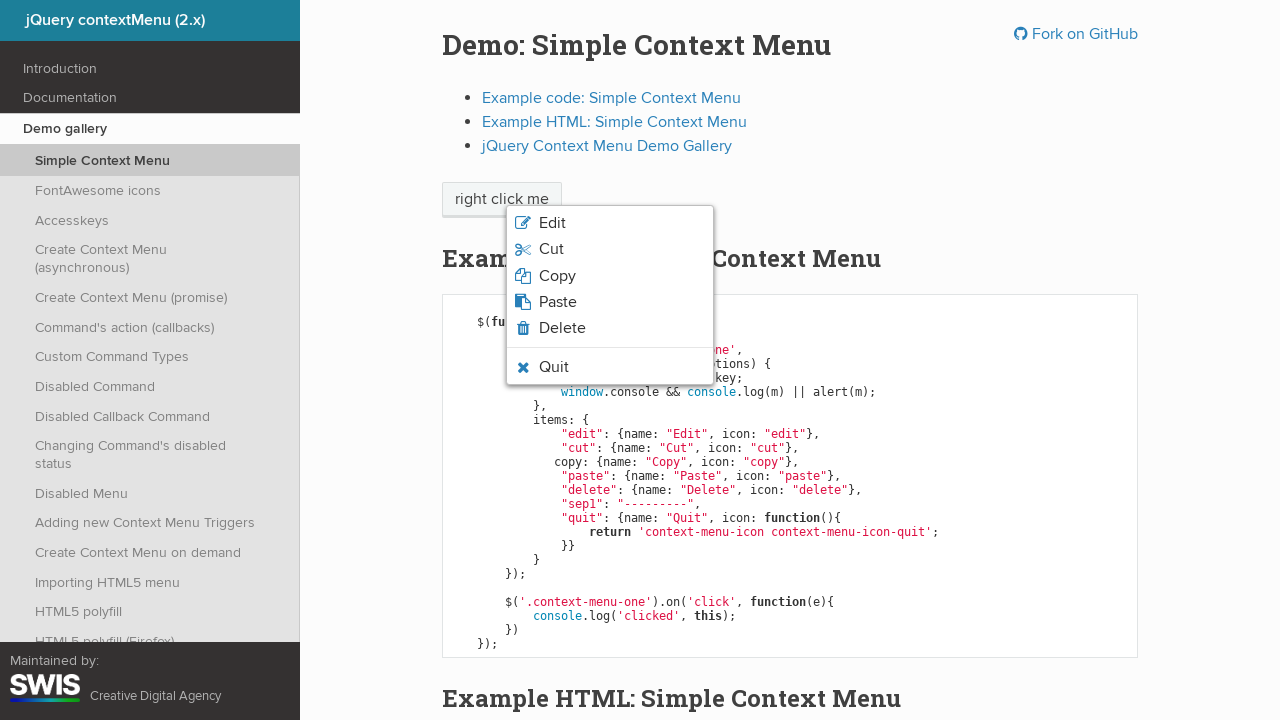

Clicked 'Quit' option from context menu at (554, 367) on xpath=//ul[@class='context-menu-list context-menu-root']/li/span >> internal:has
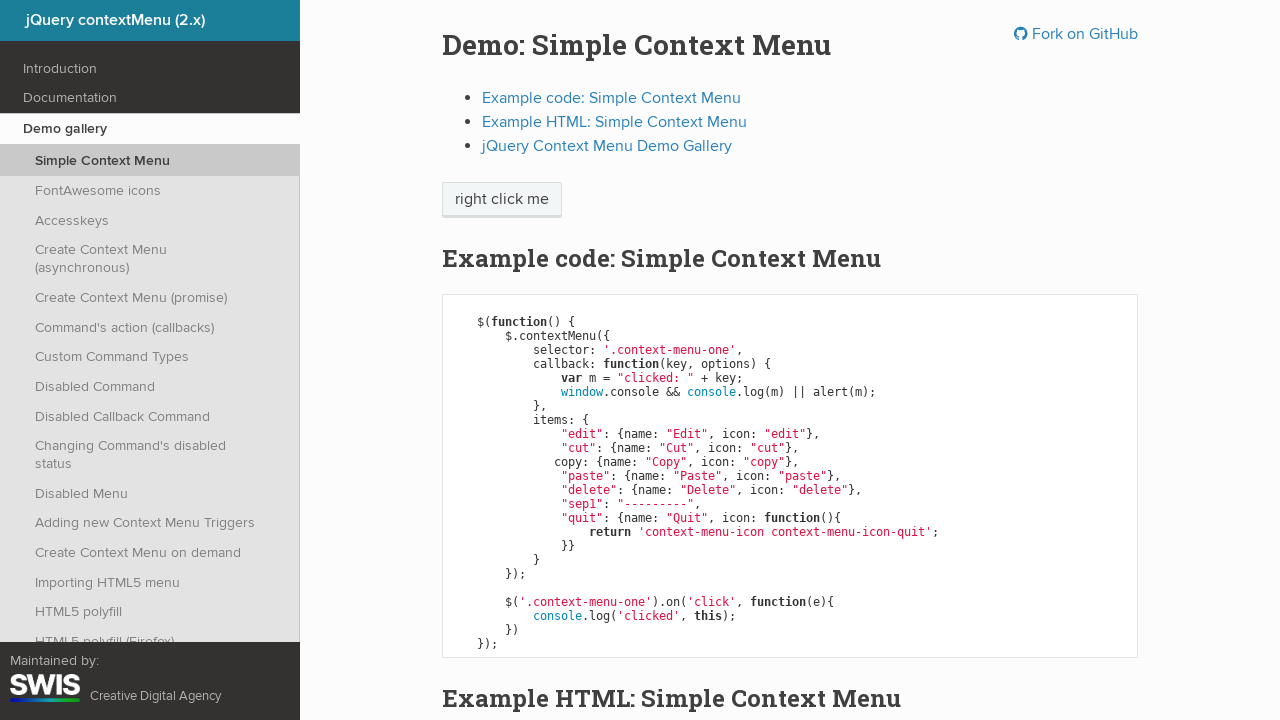

Accepted alert dialog for Quit option
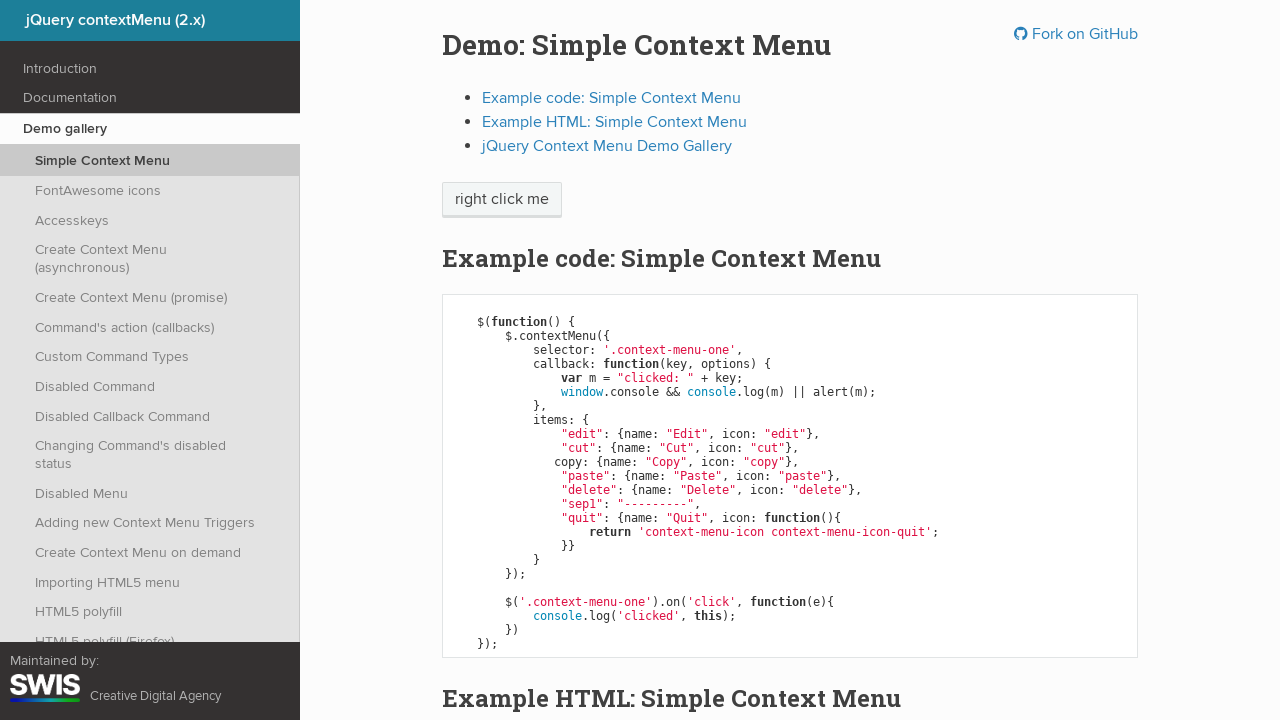

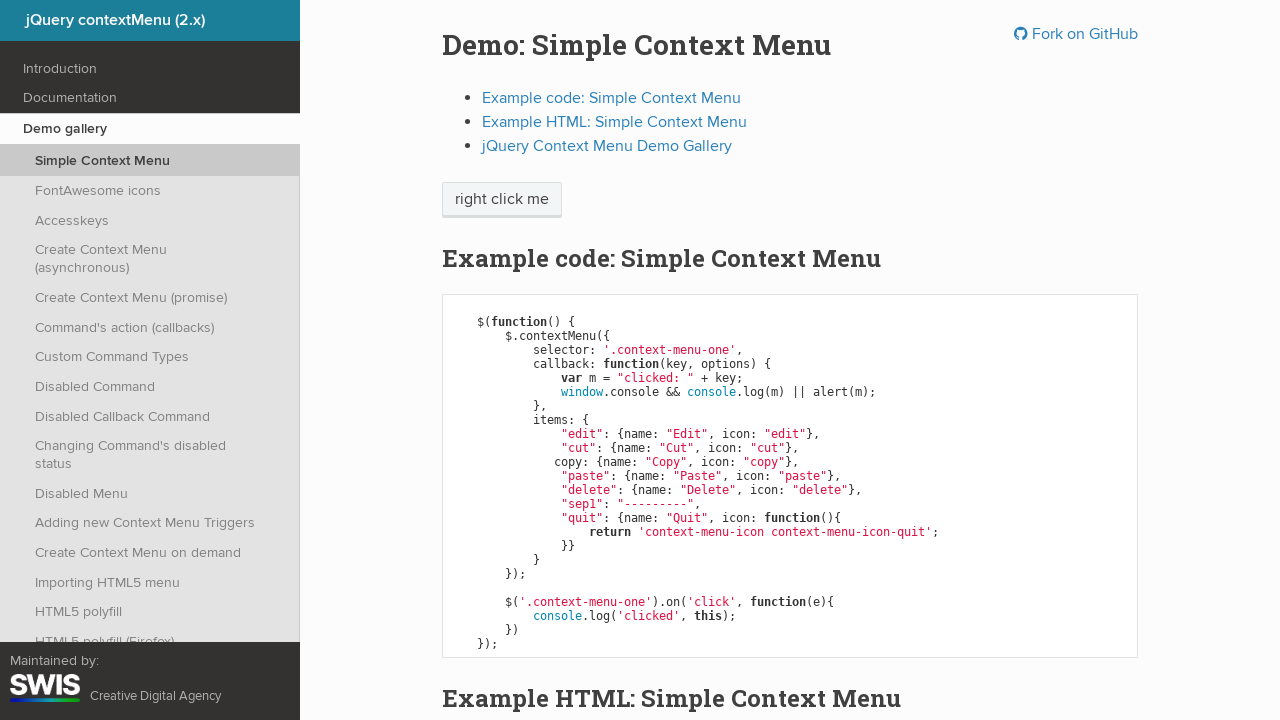